Tests window switching functionality by clicking a button to open a new window and then switching between the windows

Starting URL: https://seleniumautomationpractice.blogspot.com/2019/04/new-window.html

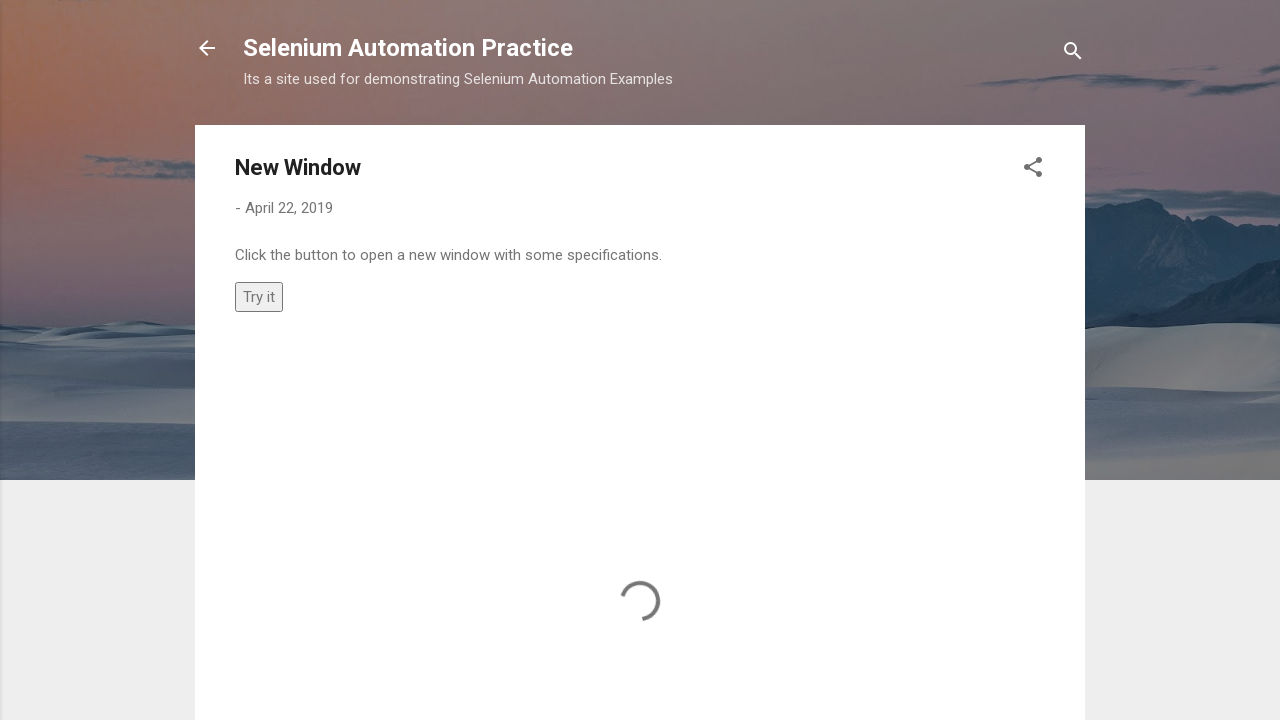

Clicked button to open a new window at (259, 296) on button[onclick='myFunction()']
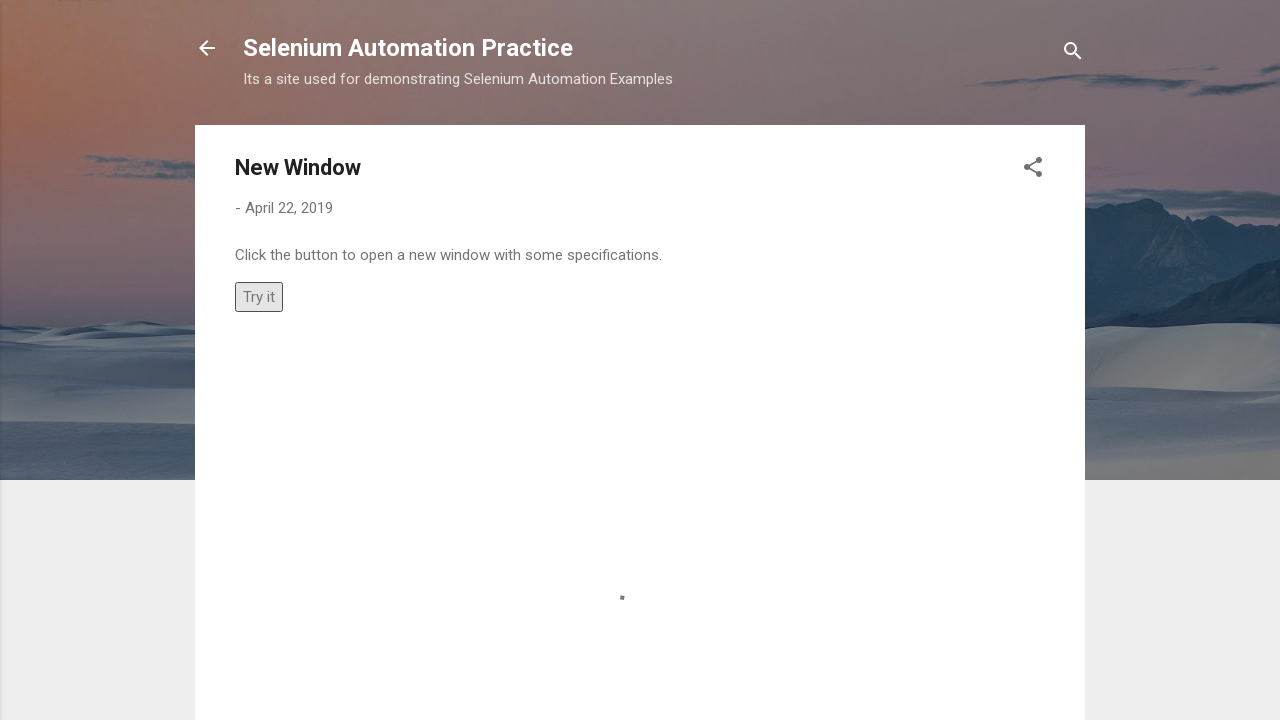

Retrieved all open window/page contexts
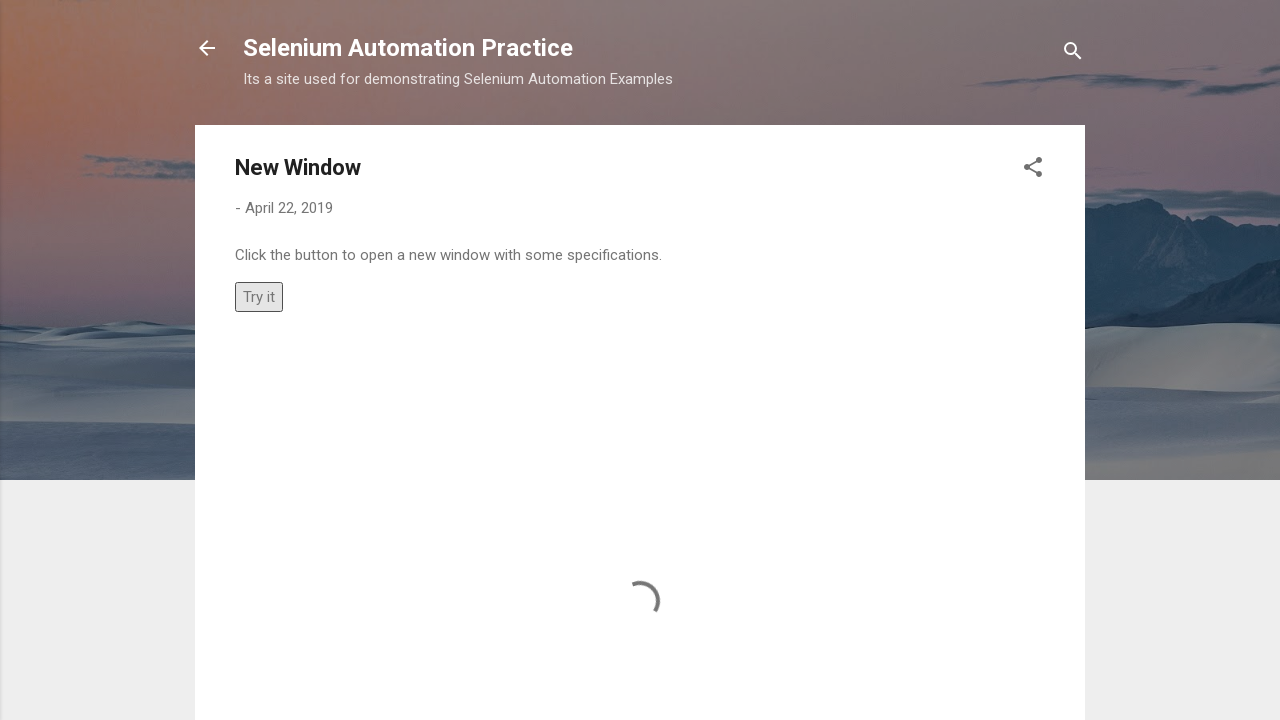

Brought window to front
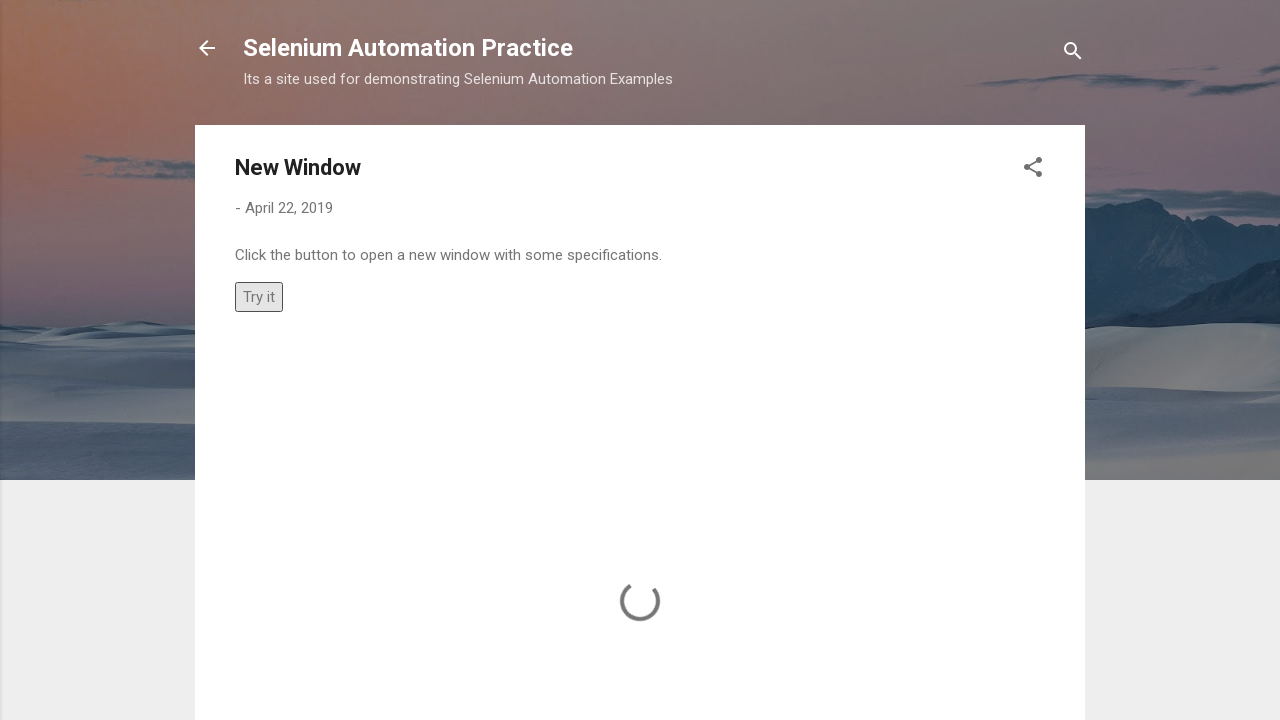

Waited 1 second to view the window
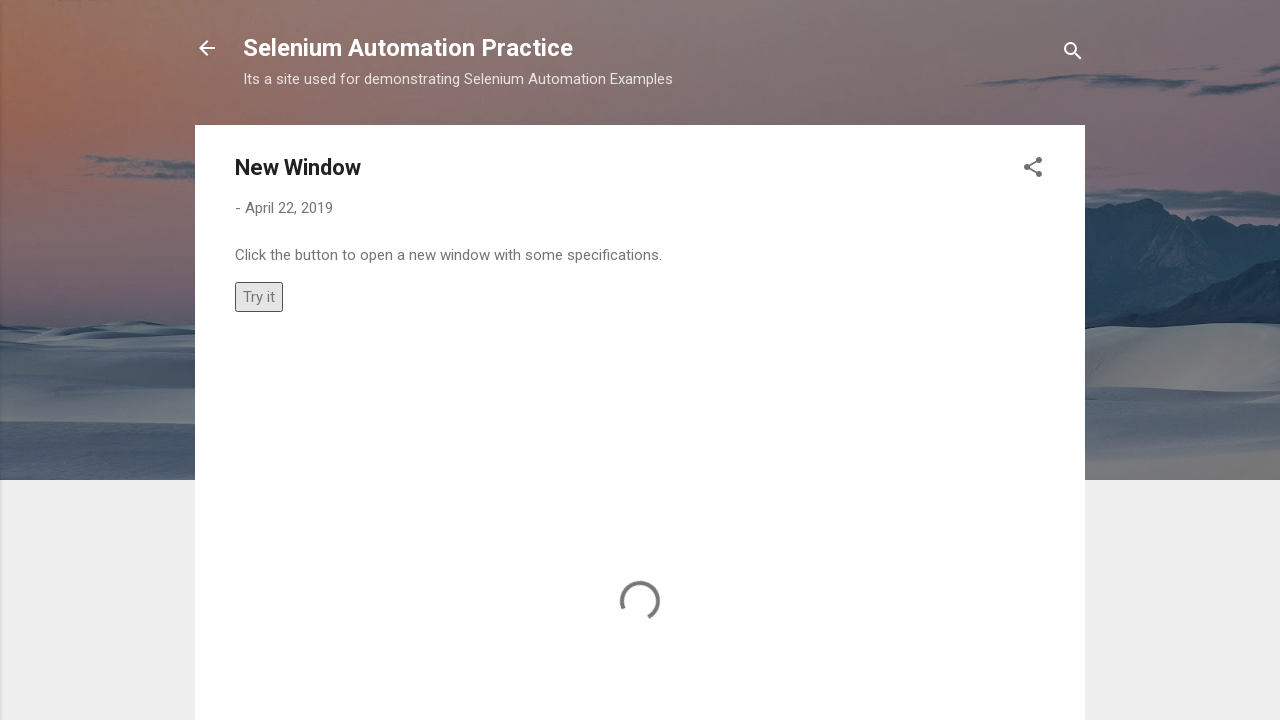

Brought window to front
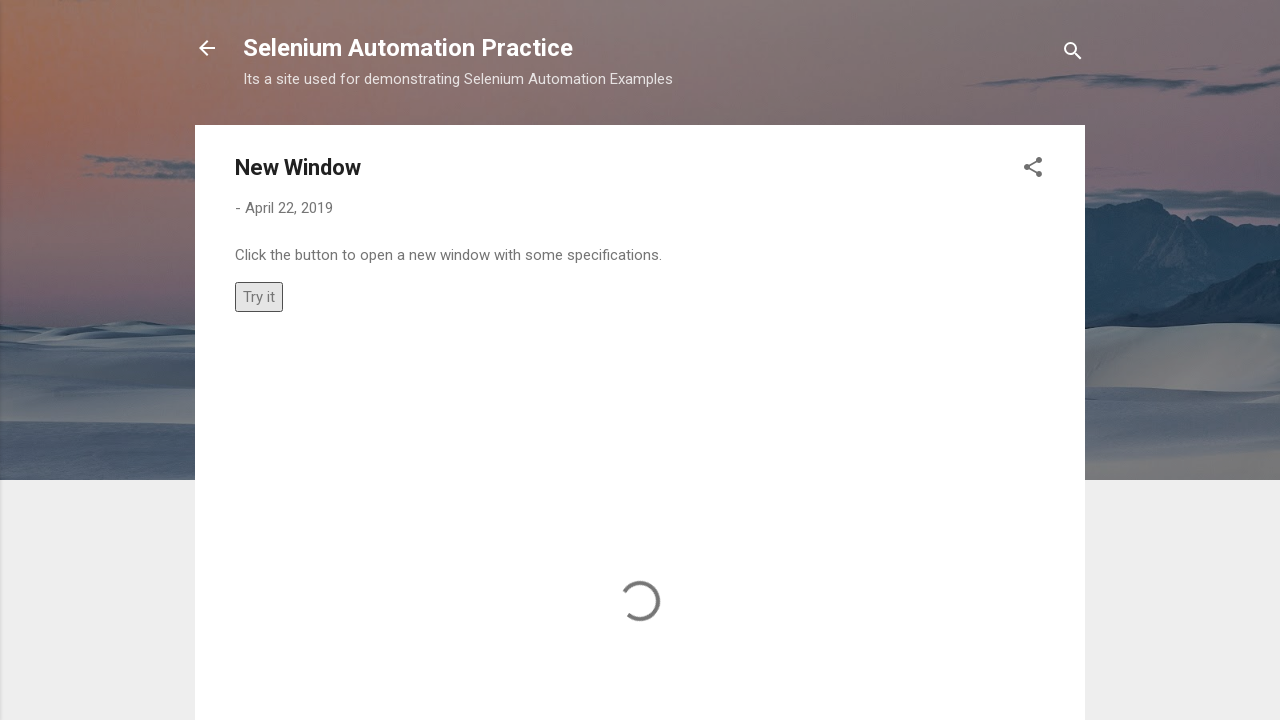

Waited 1 second to view the window
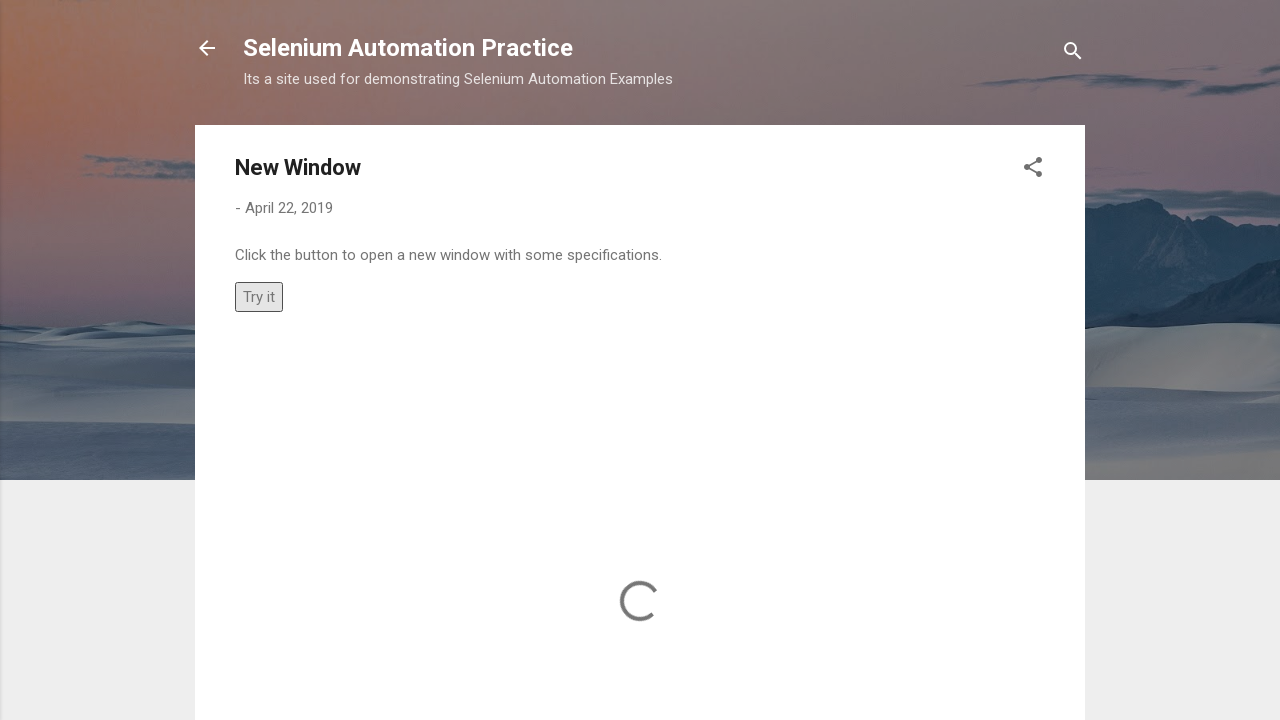

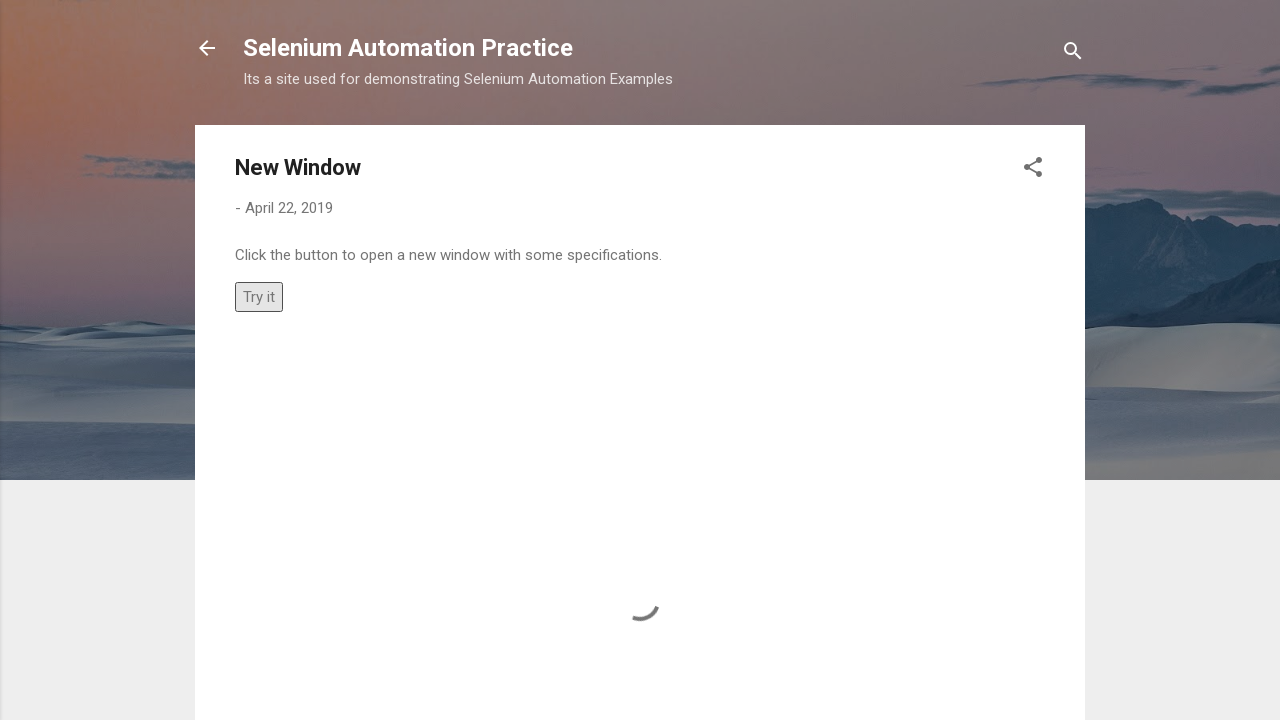